Demonstrates double-click action on a draggable link element

Starting URL: https://jqueryui.com/droppable/

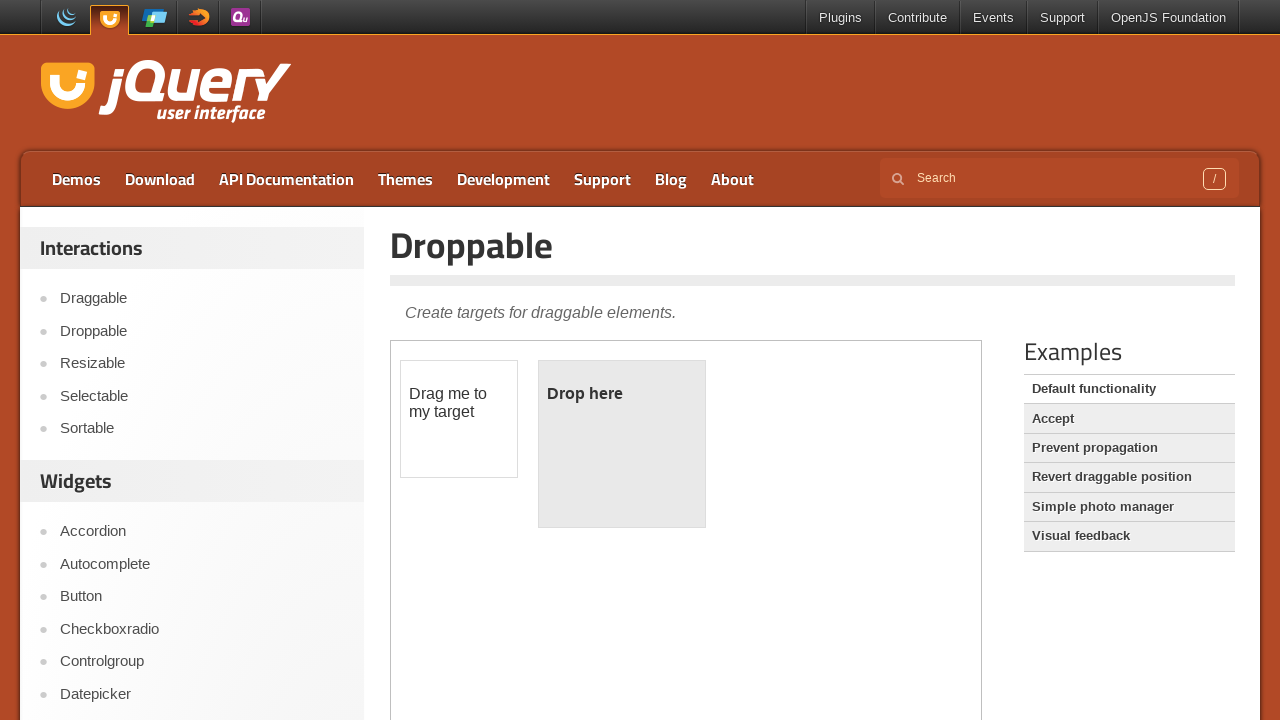

Navigated to jQuery UI droppable demo page
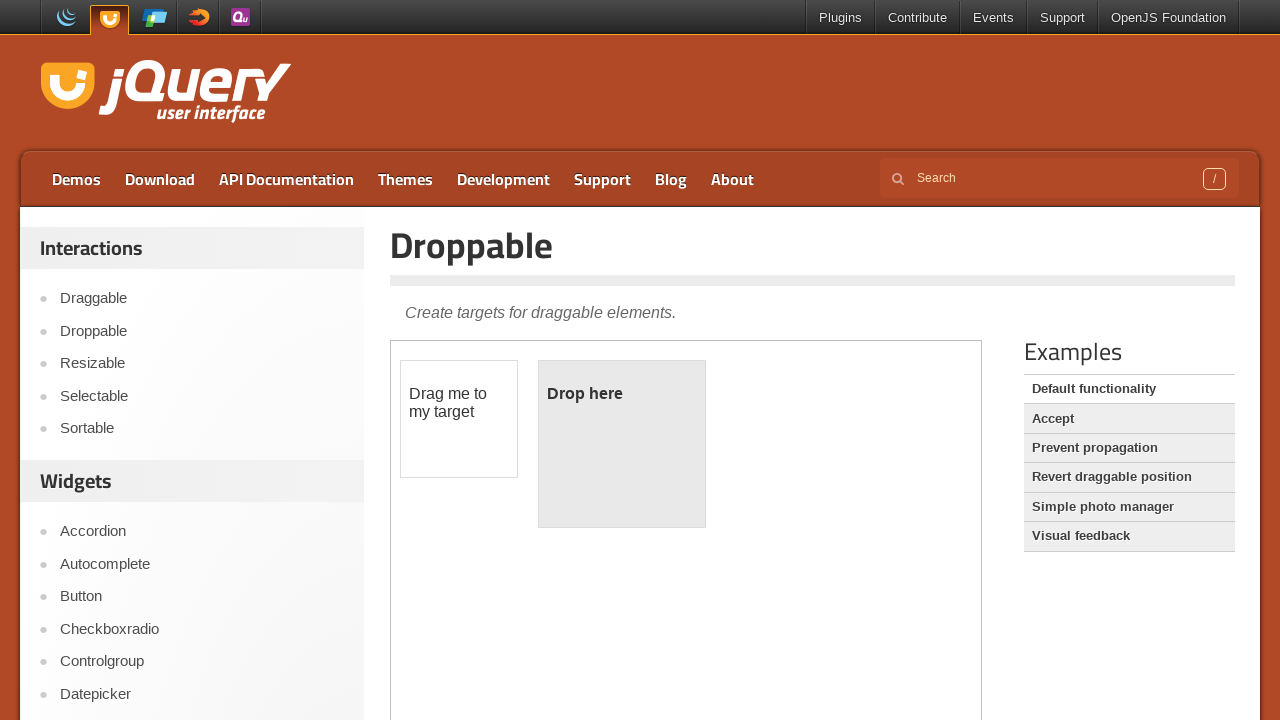

Double-clicked on the Draggable link element at (202, 299) on xpath=//a[text()='Draggable']
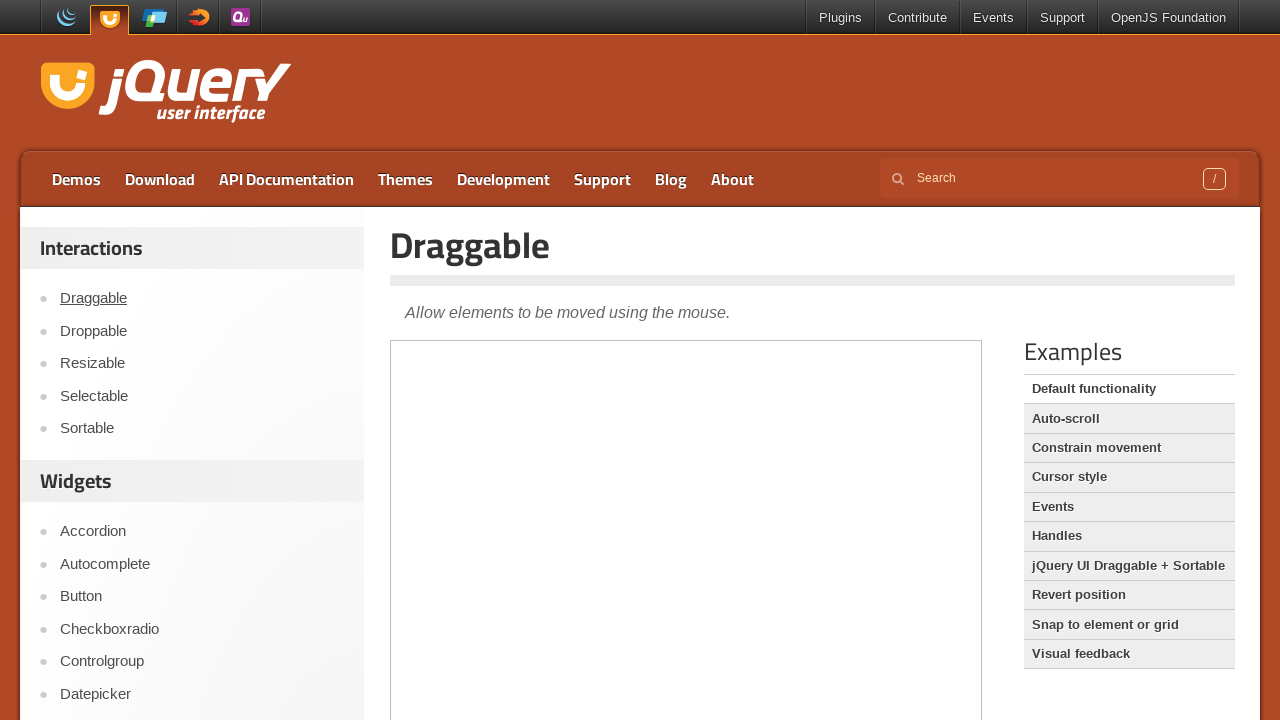

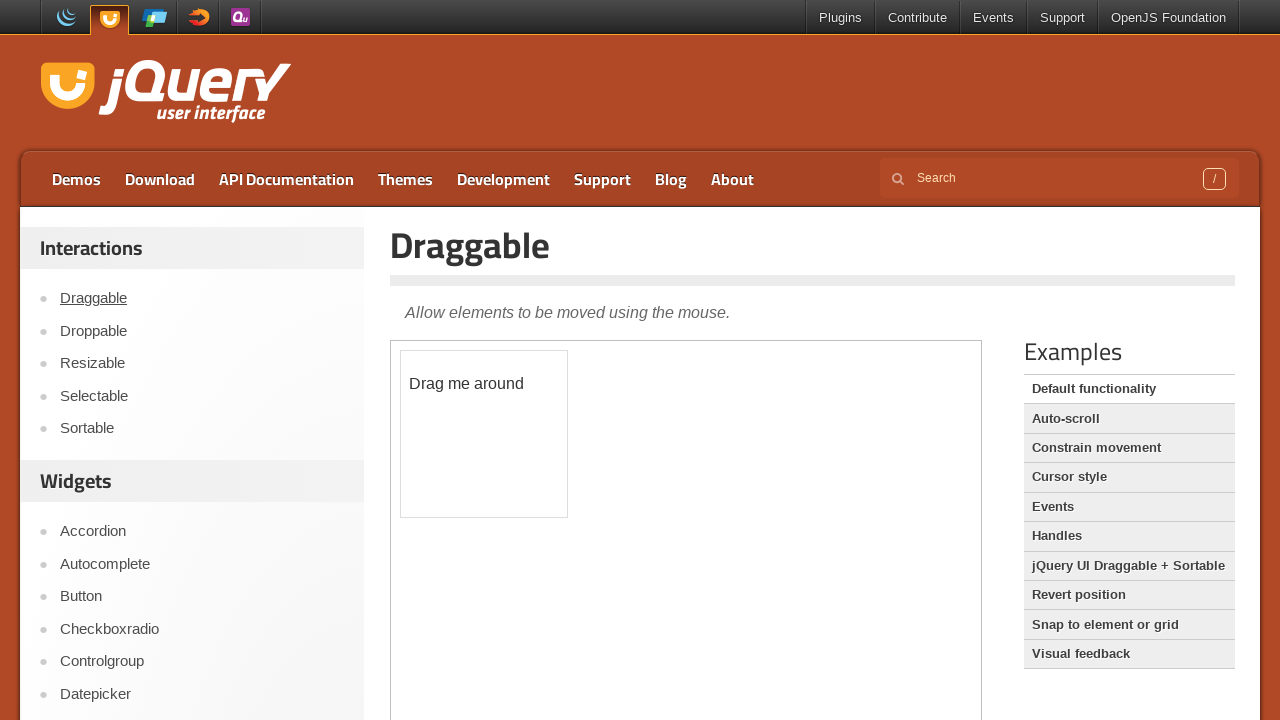